Tests an e-commerce site by searching for products, adding them to cart, applying a promo code, and verifying price calculations

Starting URL: https://rahulshettyacademy.com/seleniumPractise

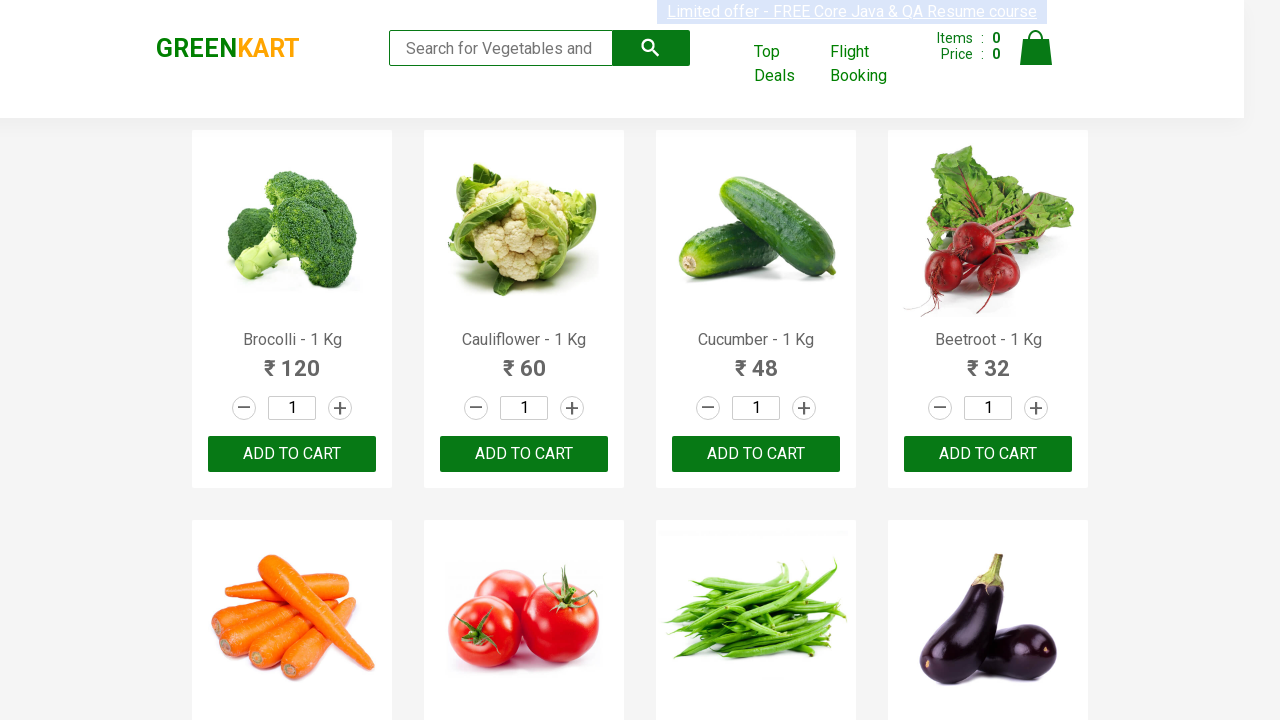

Filled search field with 'ca' to filter products on .search-keyword
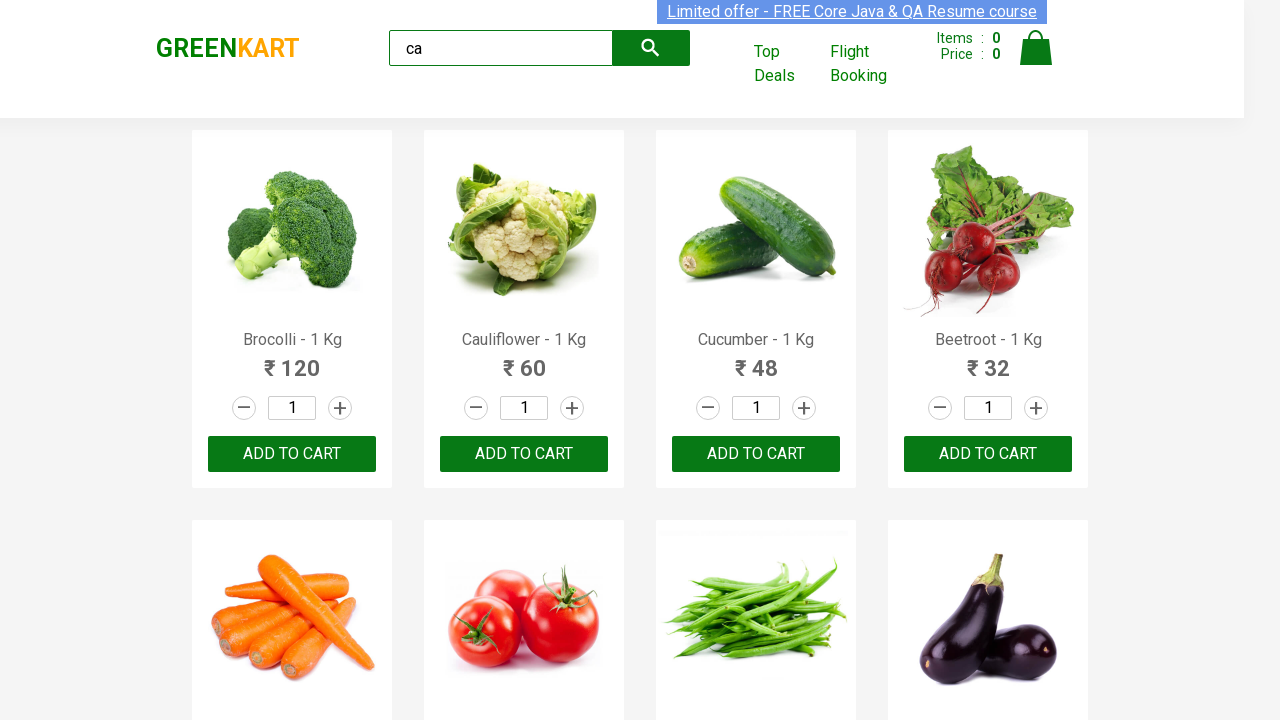

Waited 2 seconds for products to filter by search term
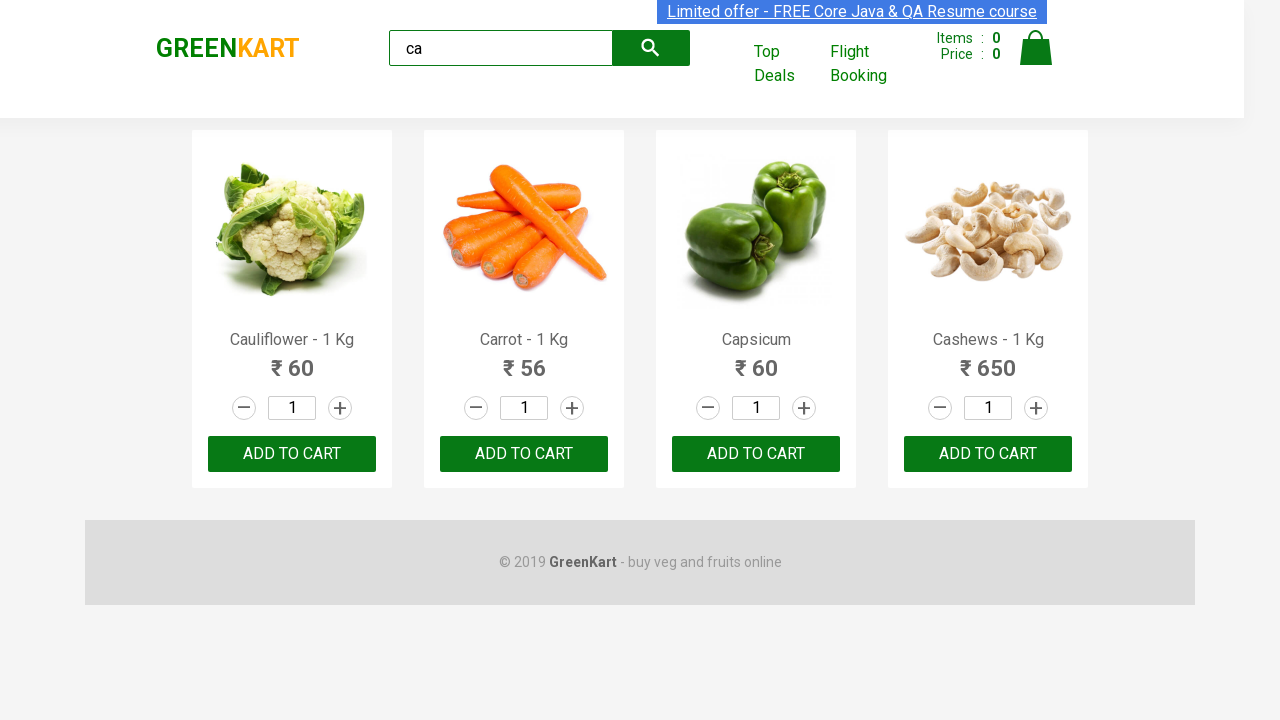

Retrieved 4 visible products from search results
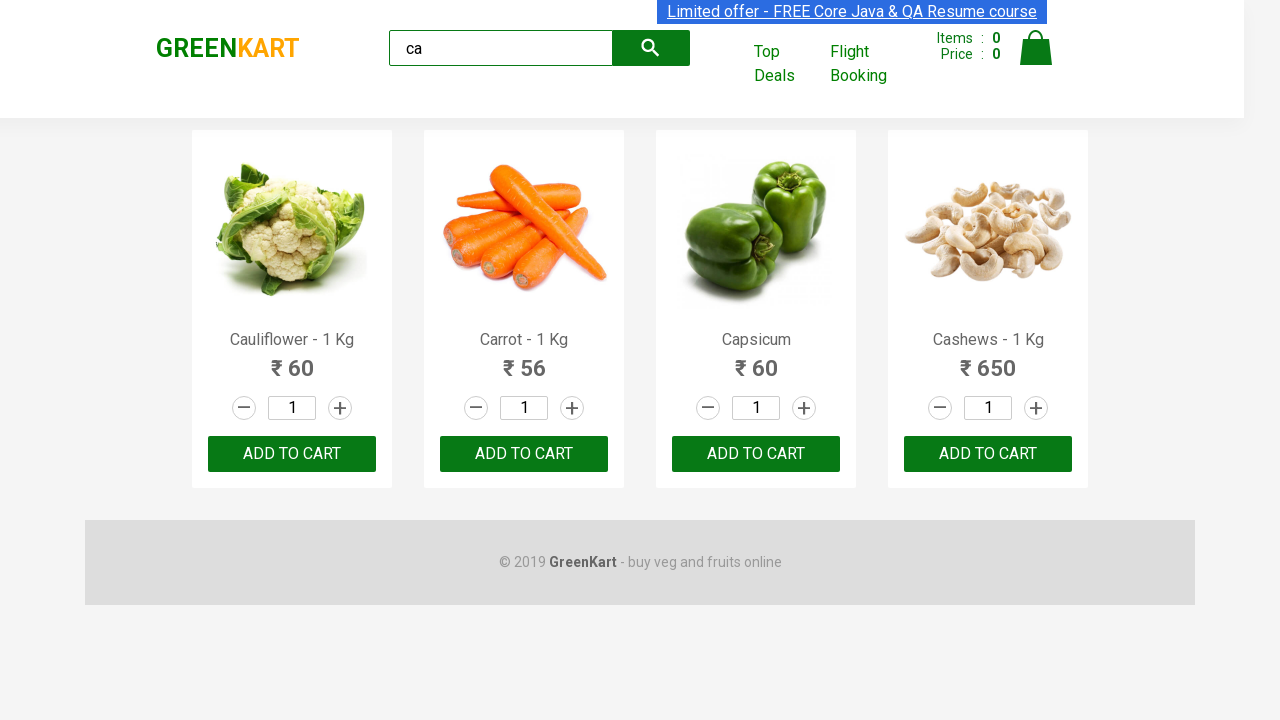

Clicked add to cart button for a product at (292, 454) on div.products div.product >> nth=0 >> button
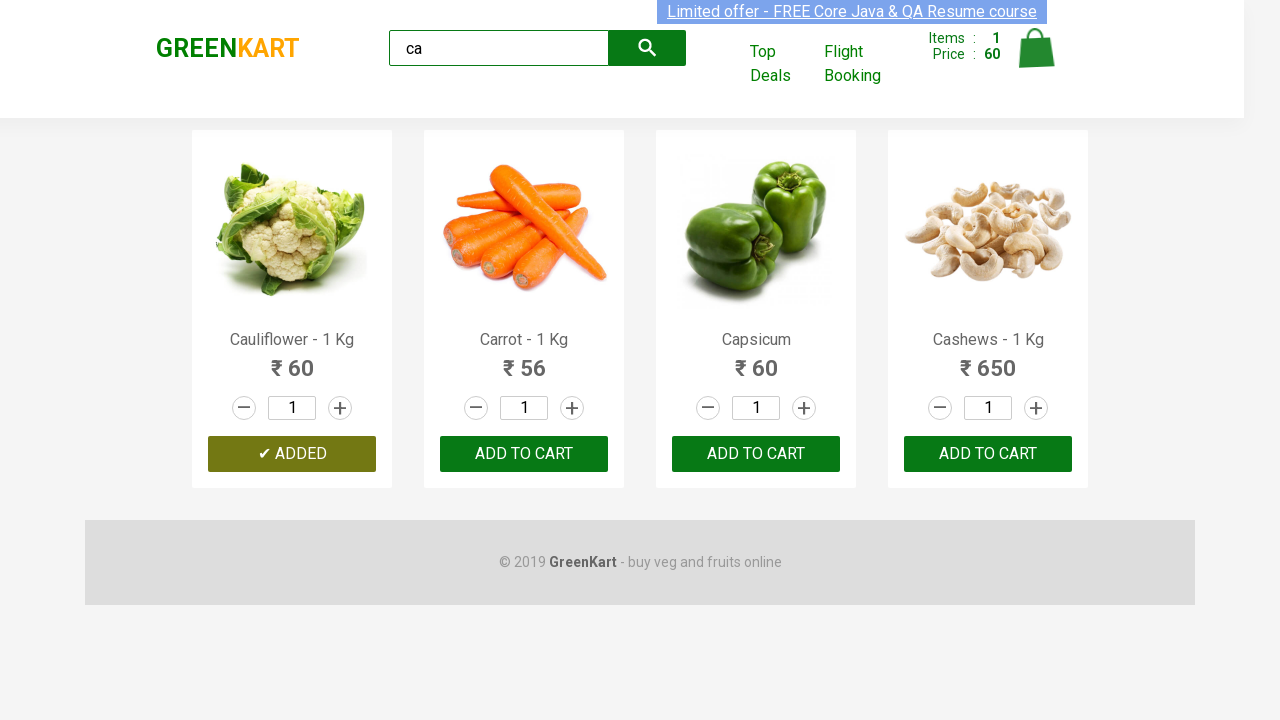

Clicked add to cart button for a product at (524, 454) on div.products div.product >> nth=1 >> button
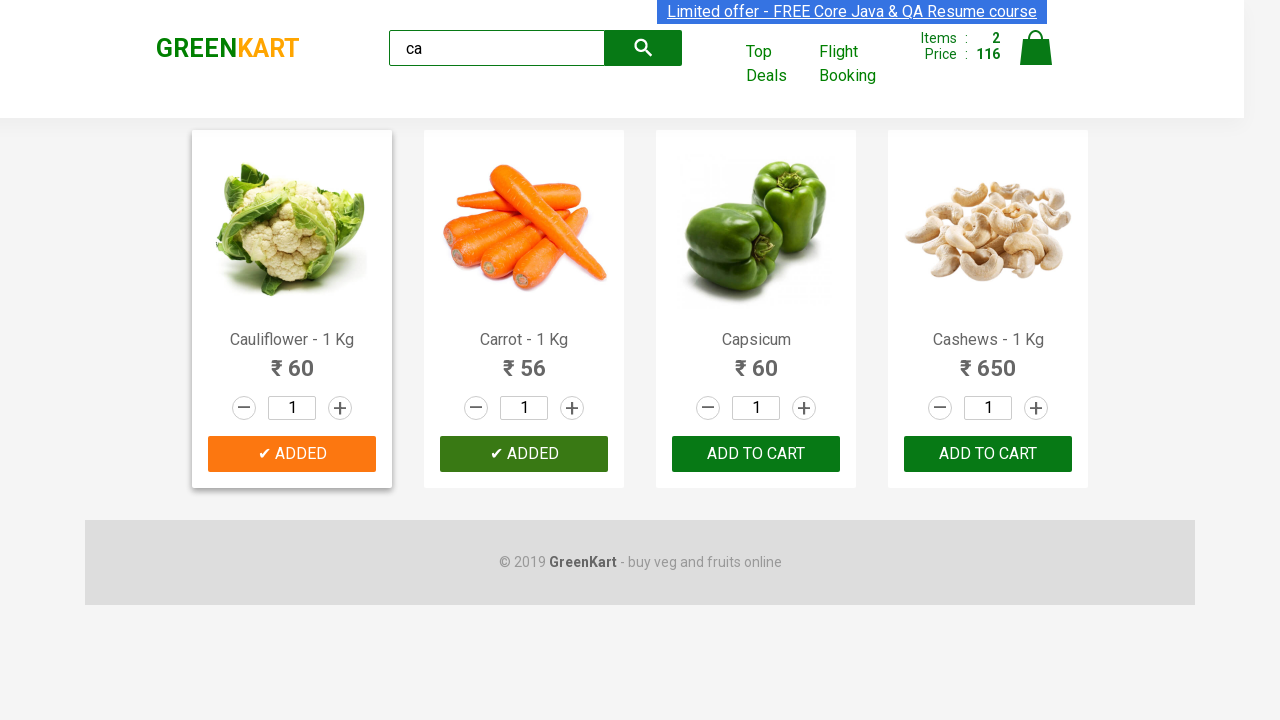

Clicked add to cart button for a product at (756, 454) on div.products div.product >> nth=2 >> button
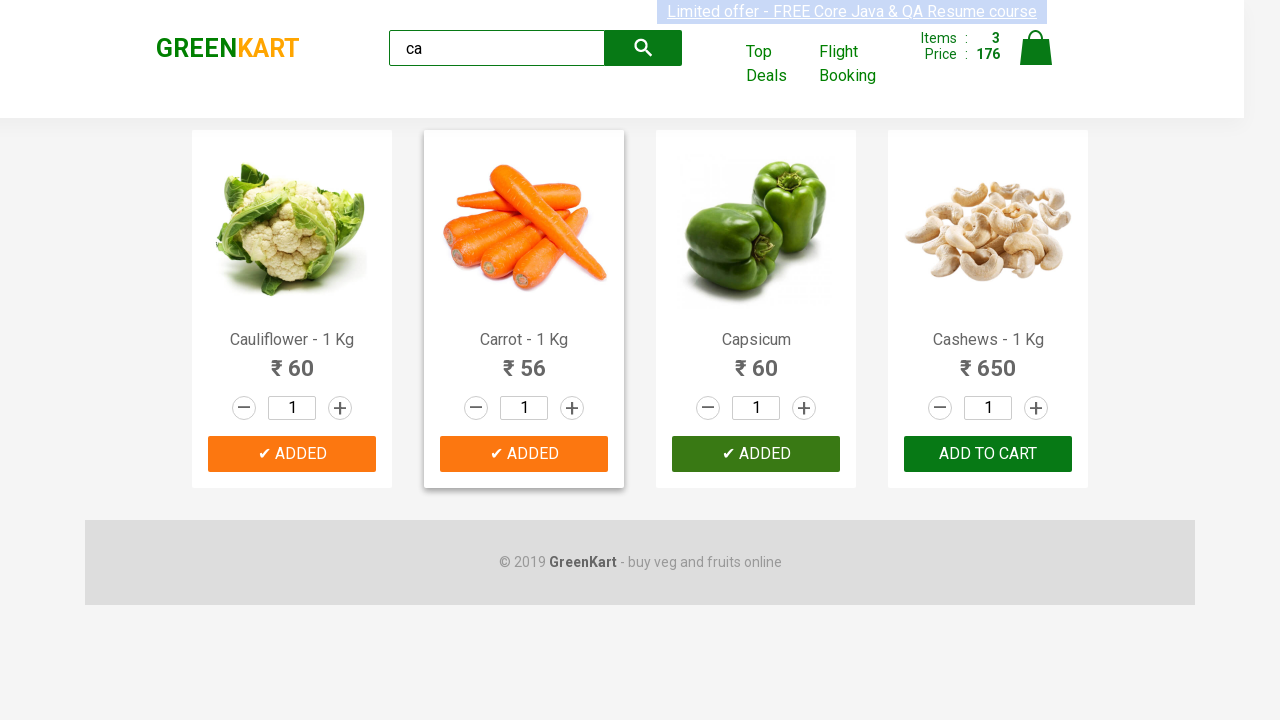

Clicked add to cart button for a product at (988, 454) on div.products div.product >> nth=3 >> button
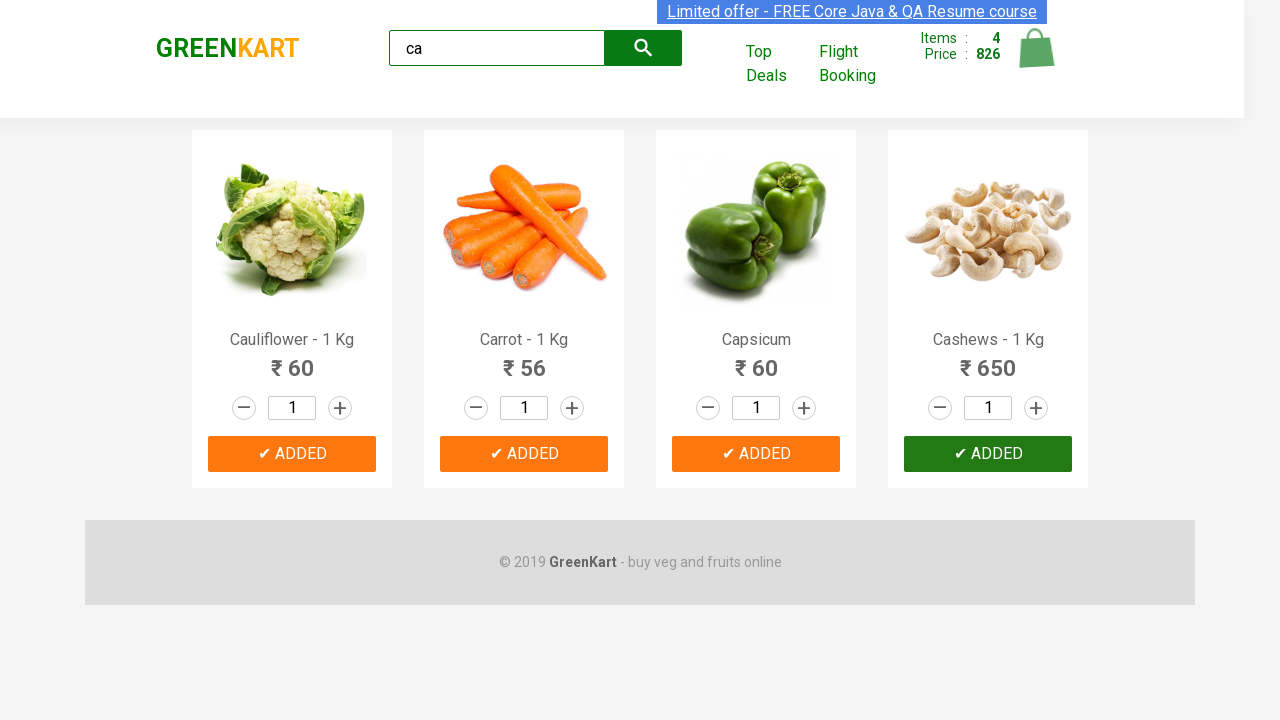

Clicked cart icon to view cart at (1036, 59) on a.cart-icon
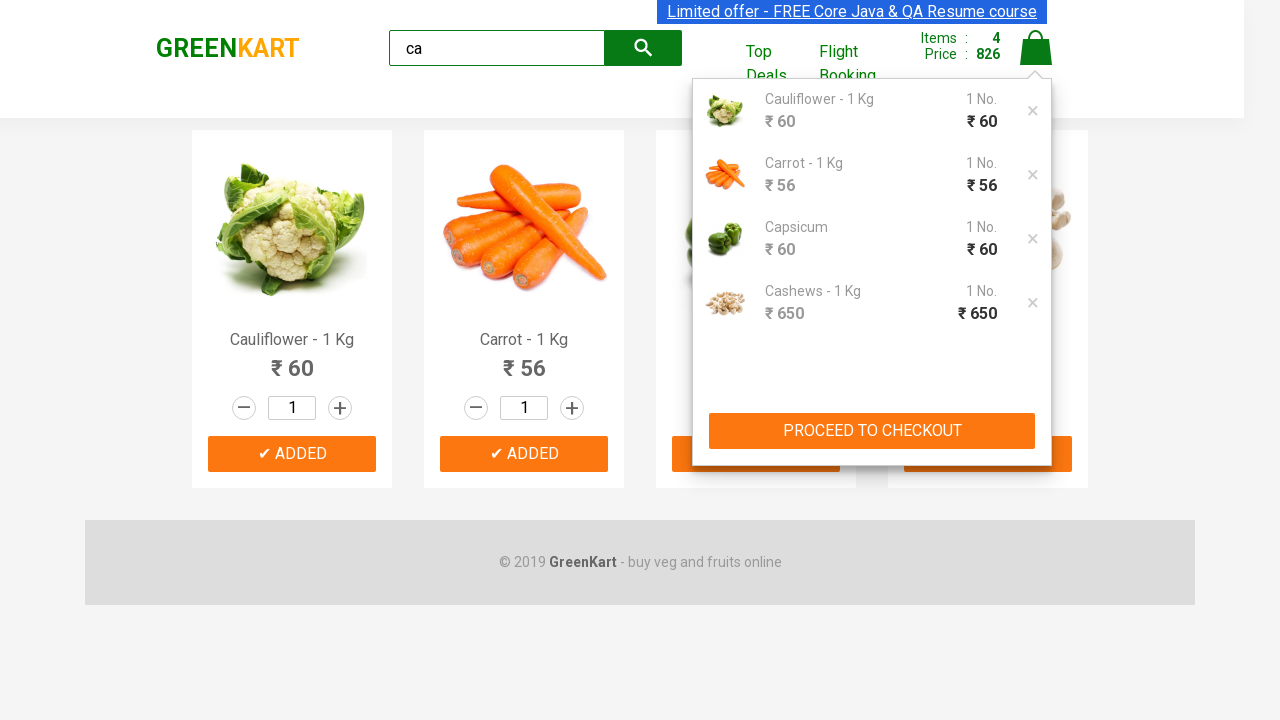

Clicked PROCEED TO CHECKOUT button at (872, 431) on xpath=//button[text()='PROCEED TO CHECKOUT']
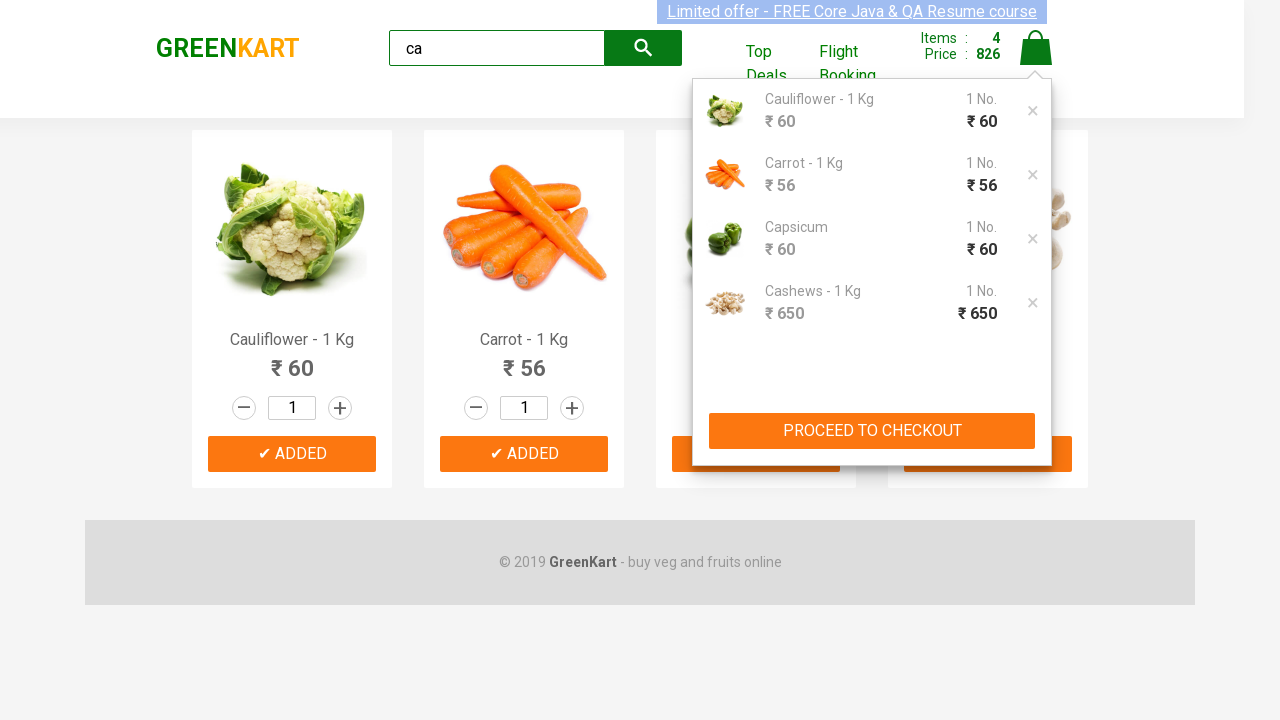

Entered promo code 'rahulshettyacademy' on .promoCode
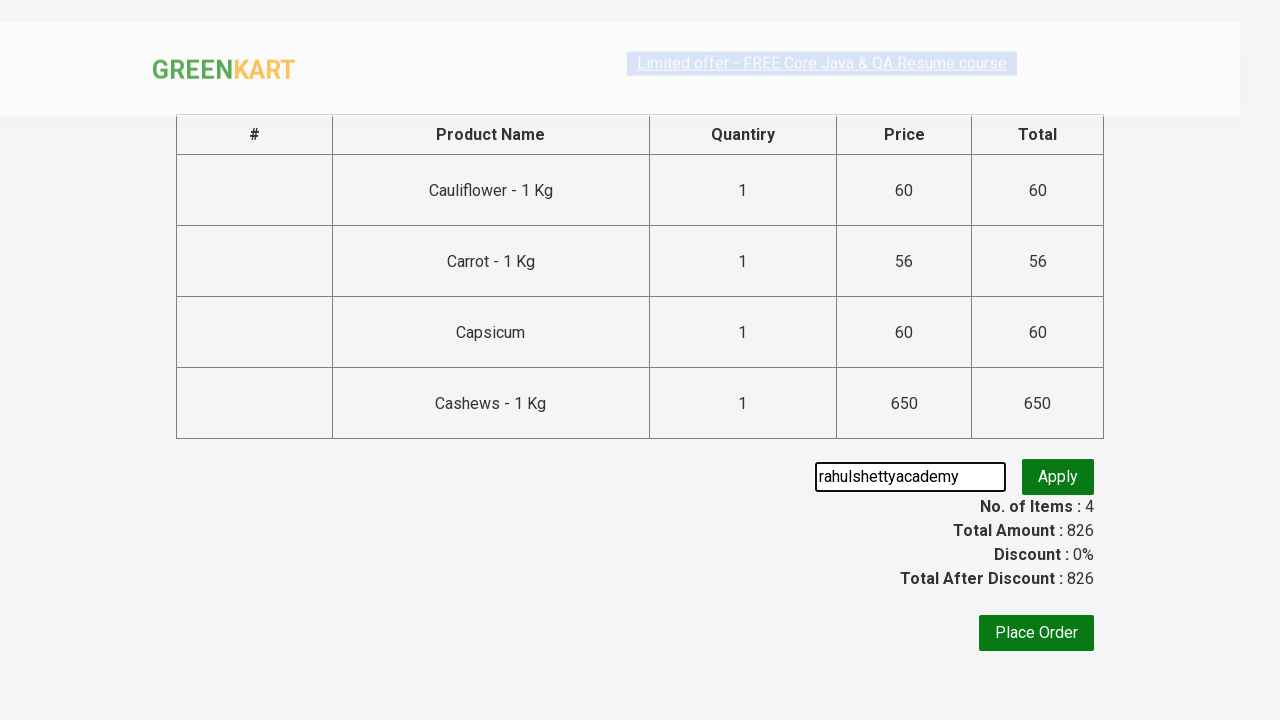

Clicked button to apply promo code at (1058, 477) on .promoBtn
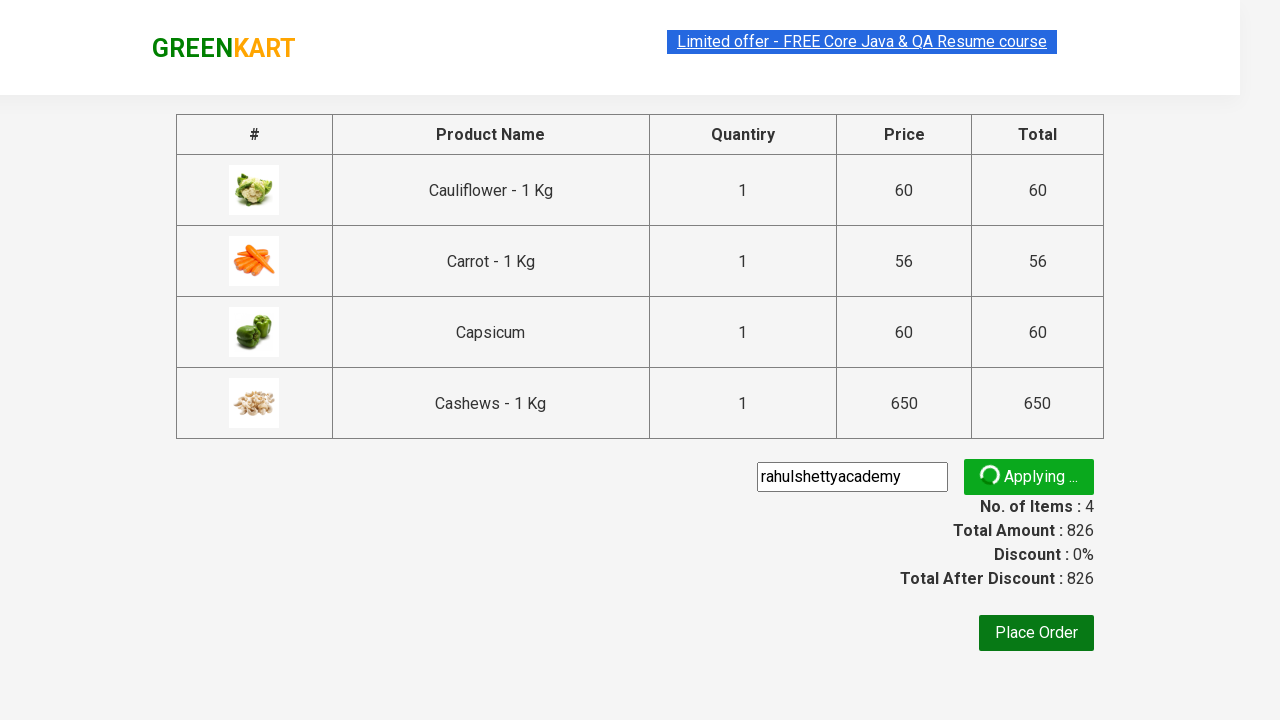

Promo code info message appeared on page
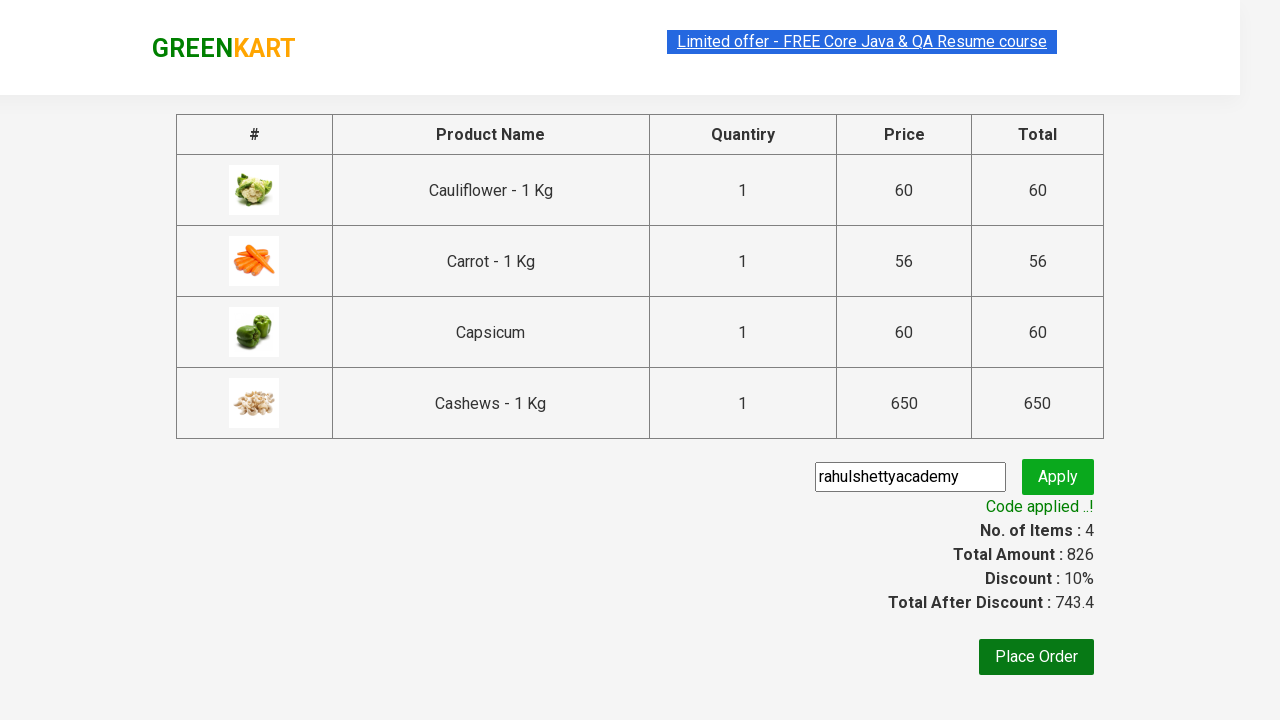

Retrieved promo code success message: 'Code applied ..!'
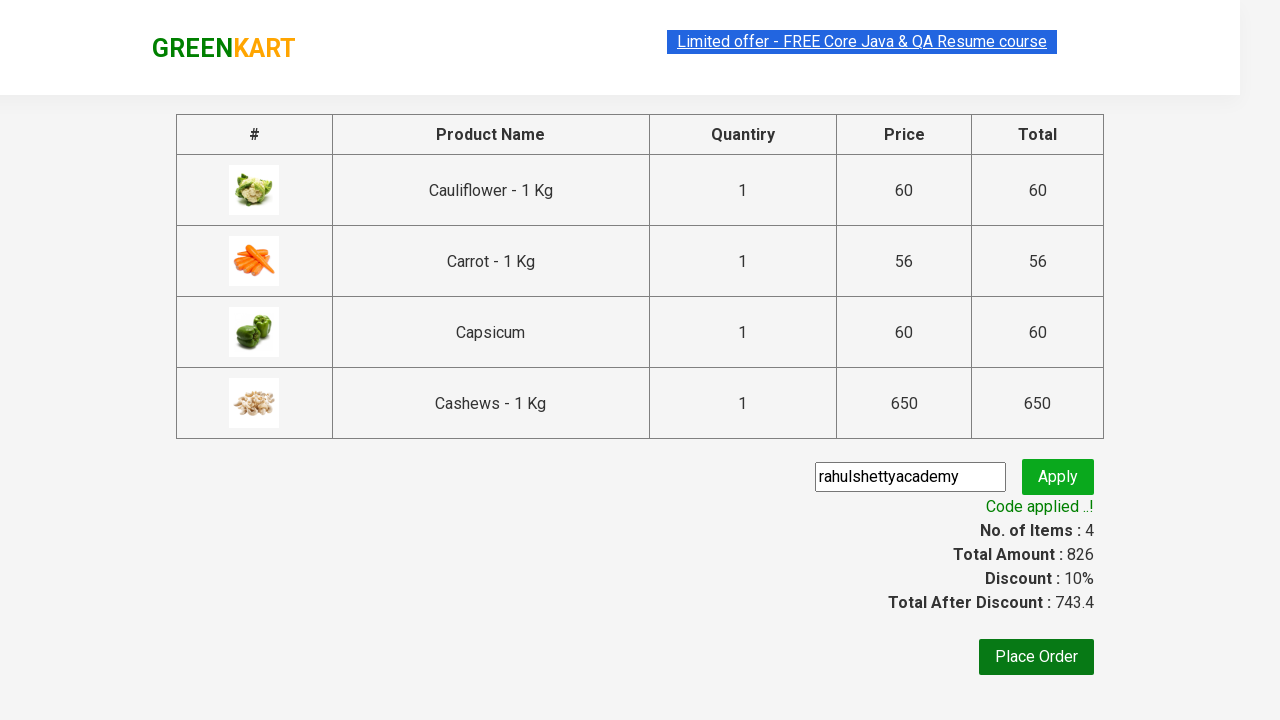

Verified promo code success message is 'Code applied ..!'
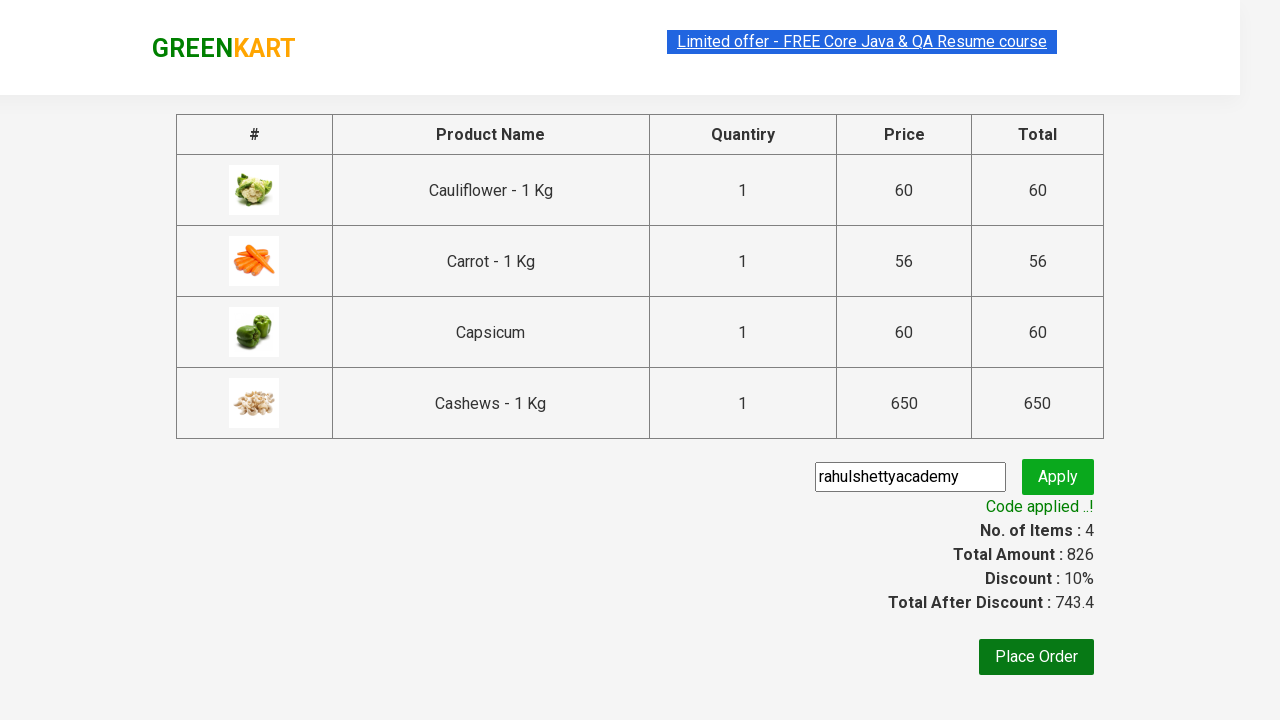

Retrieved 4 item prices from cart
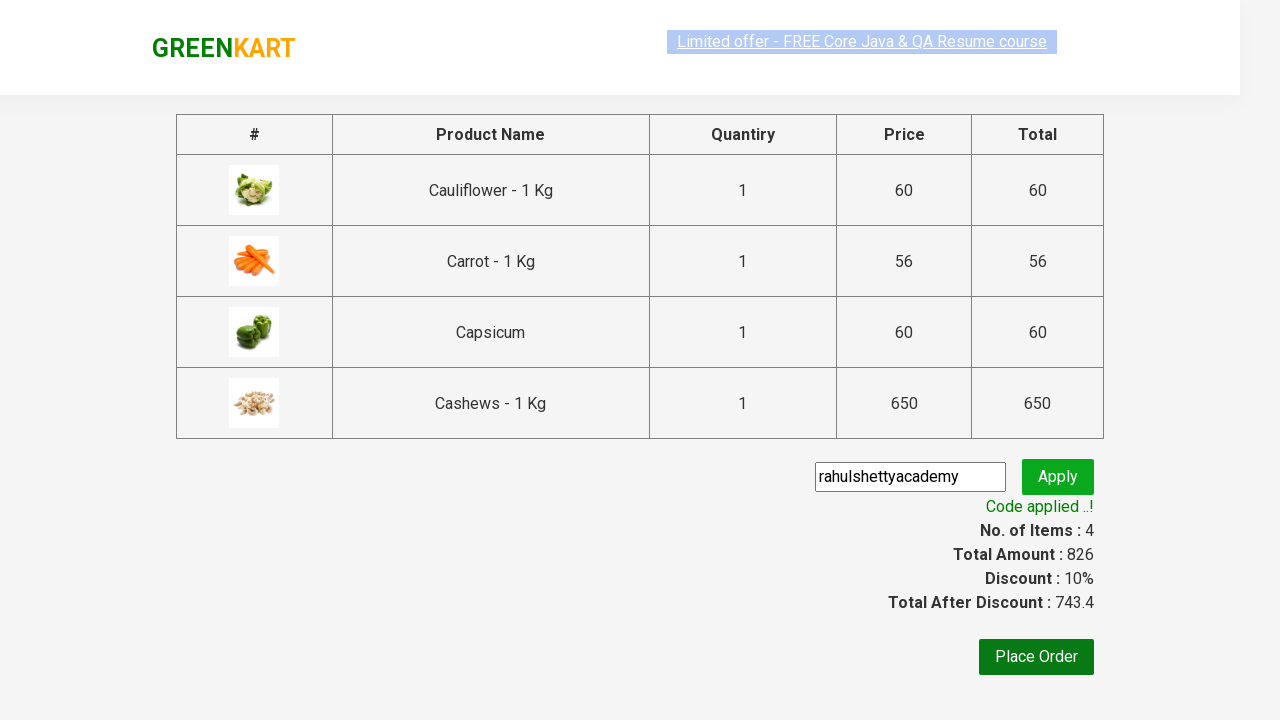

Calculated sum of item prices: 826.0
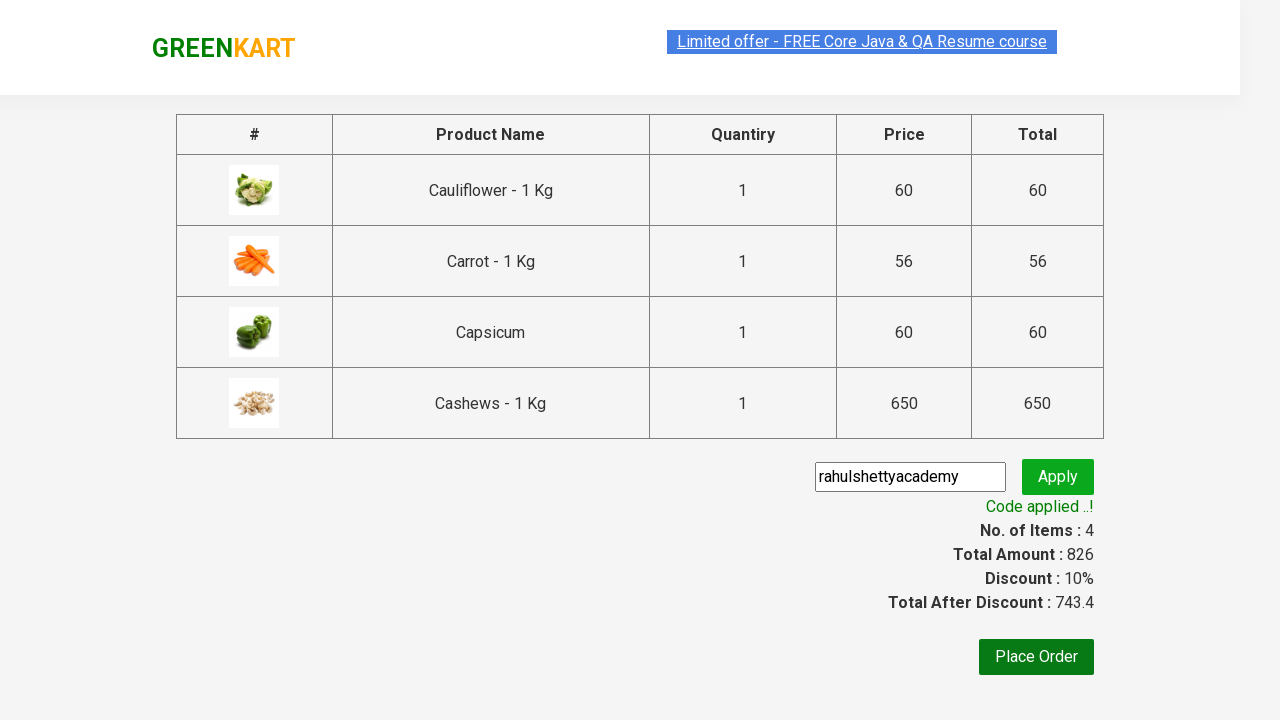

Retrieved total amount: 826.0
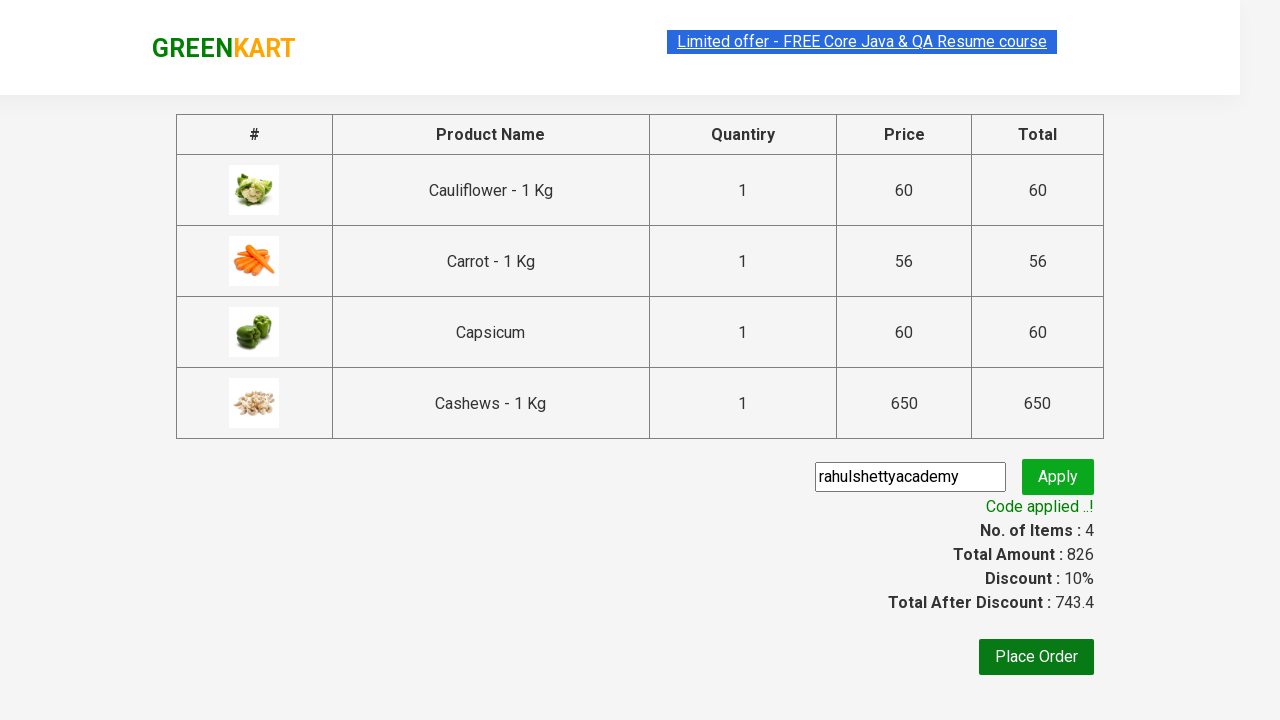

Retrieved discount amount: 743.4
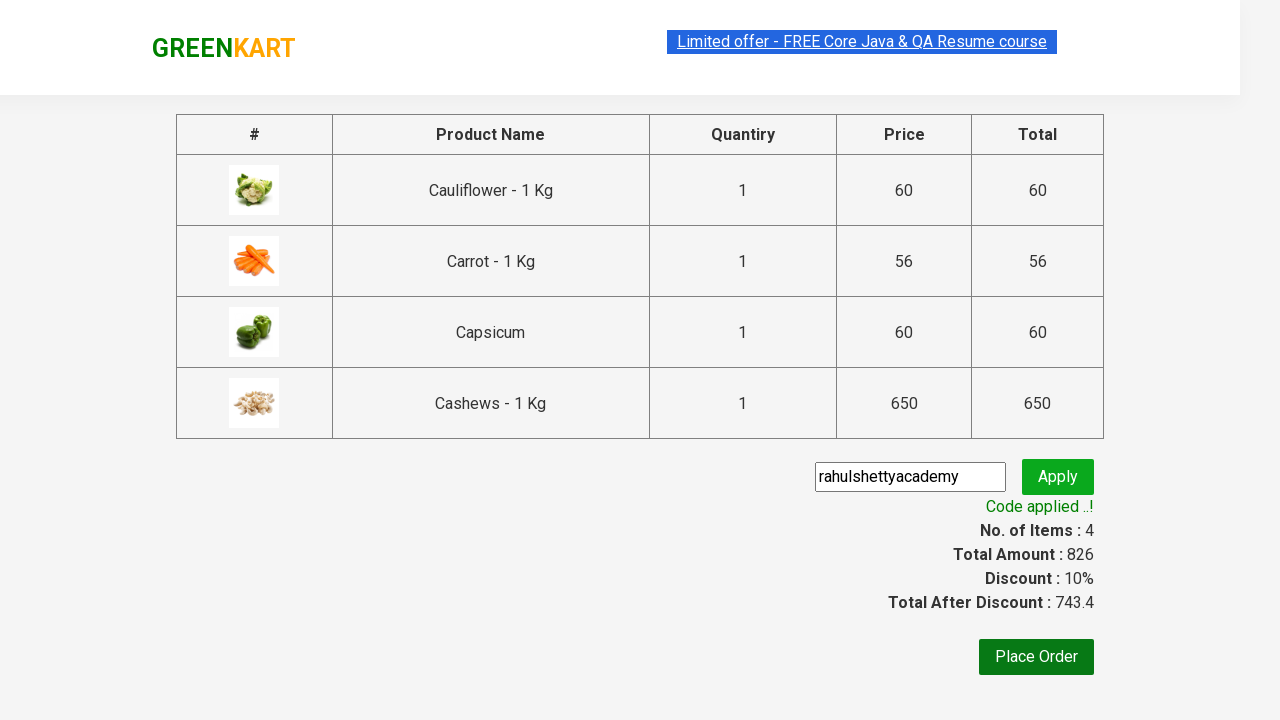

Verified sum of items (826.0) equals total amount (826.0)
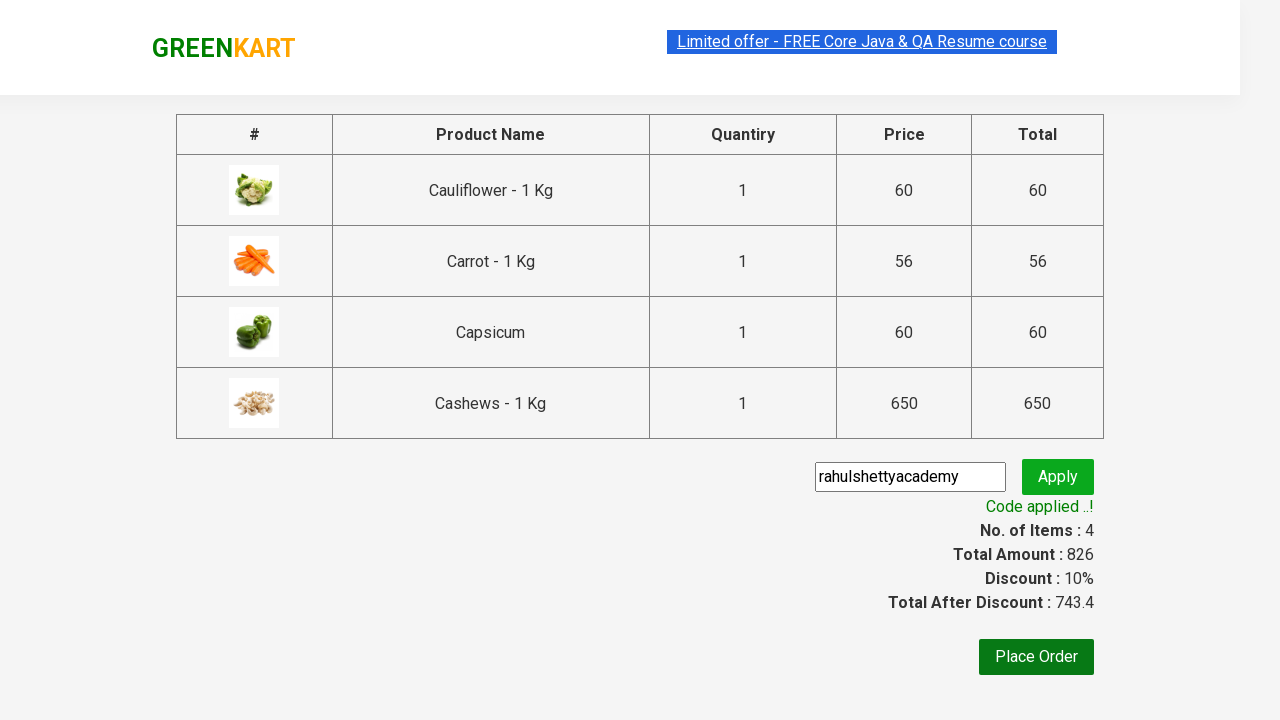

Verified total amount (826.0) is greater than discount amount (743.4)
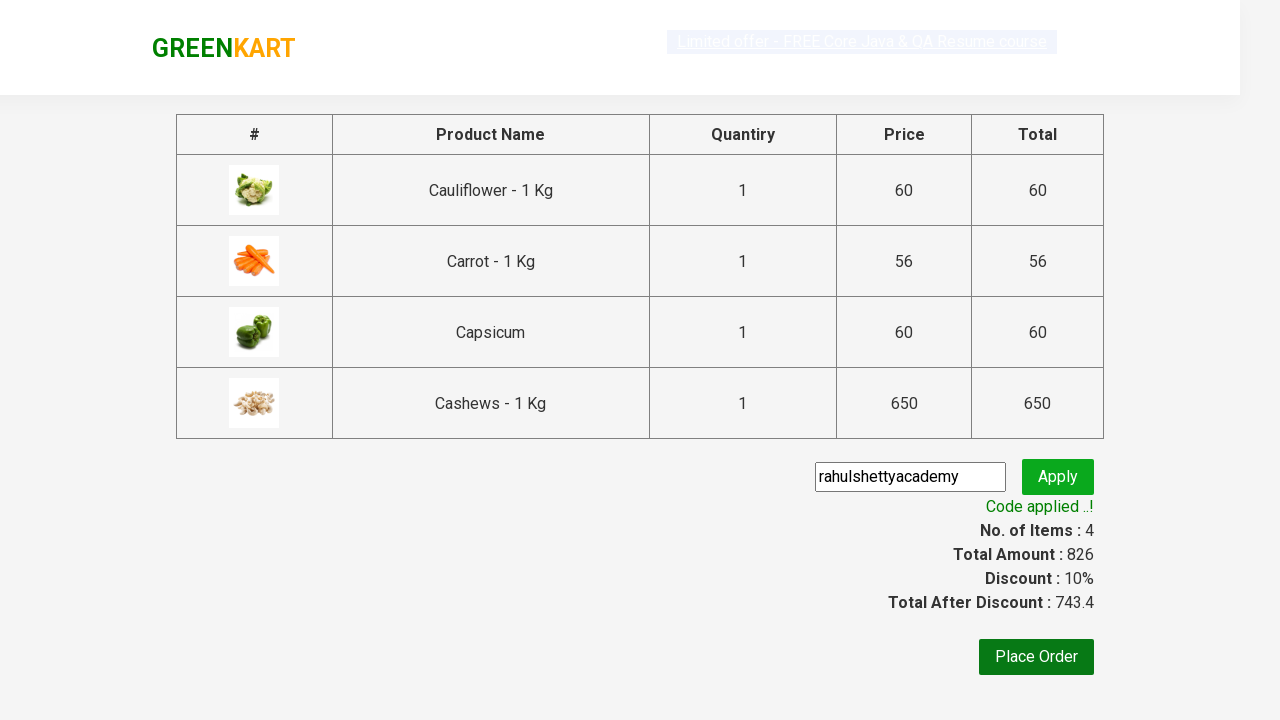

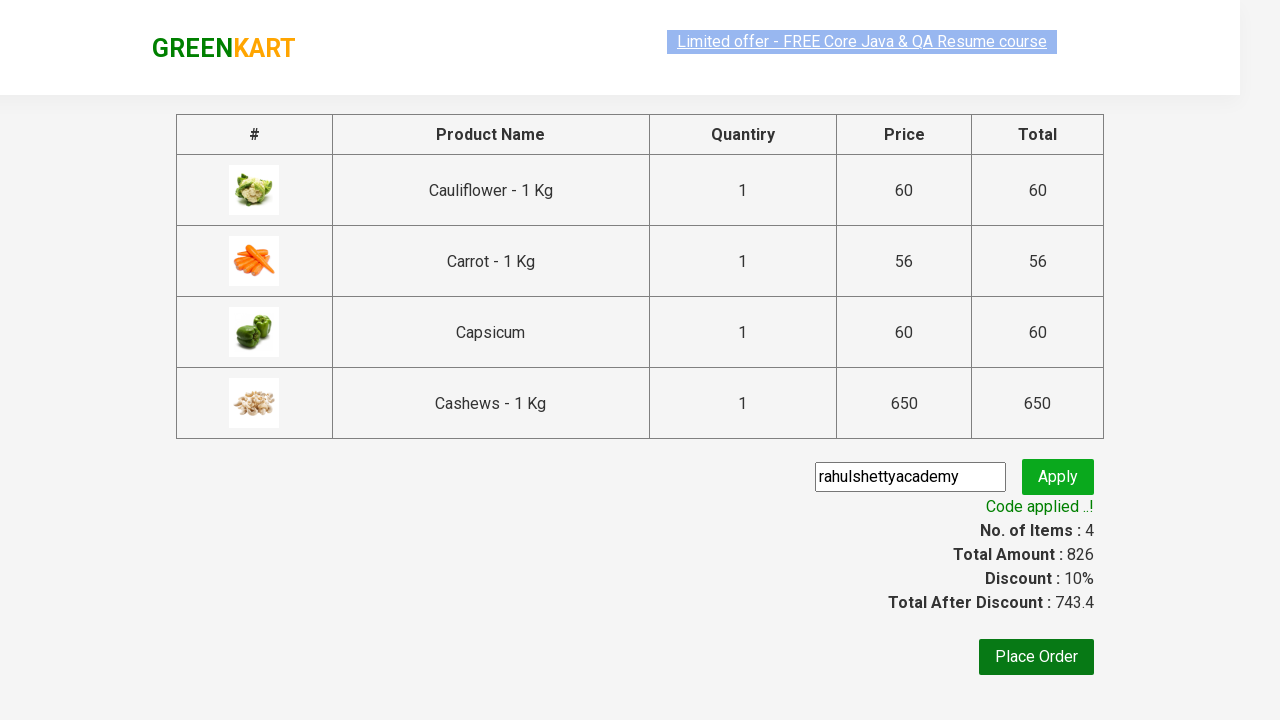